Navigates to Spotify's homepage and waits for the page to fully load

Starting URL: https://www.spotify.com

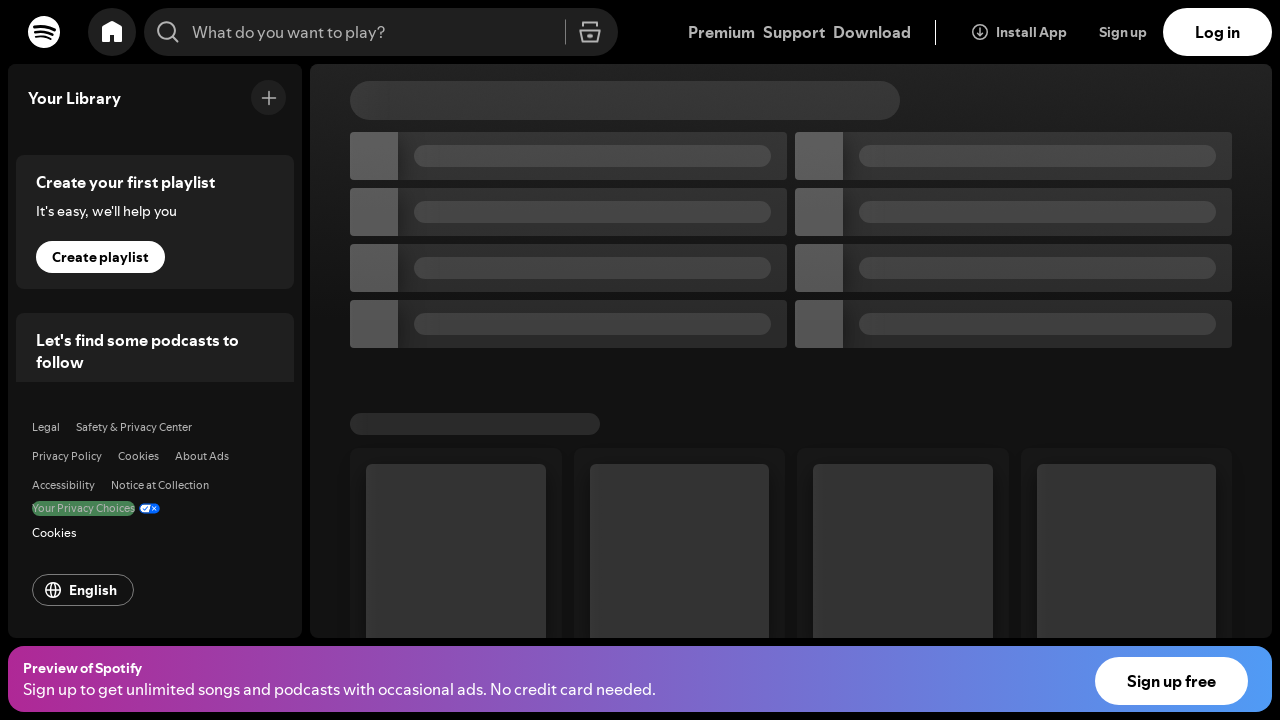

Waited for page network to be idle
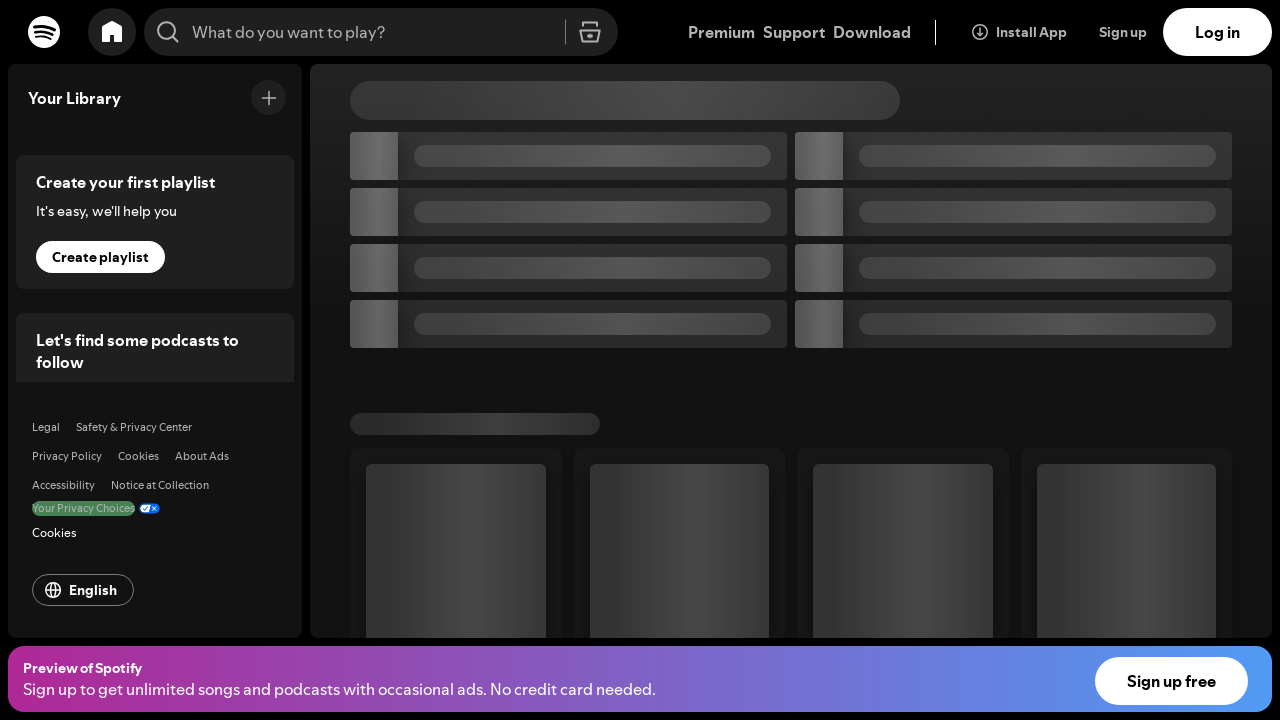

Verified body element is present on Spotify homepage
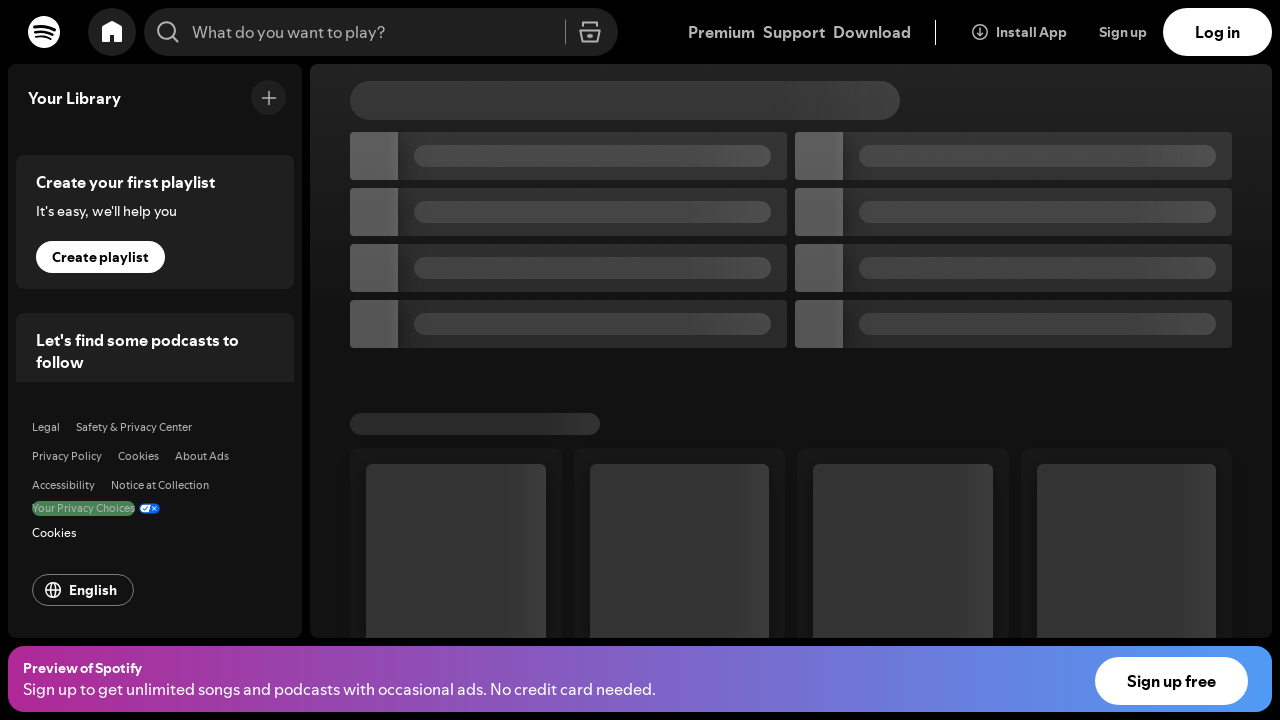

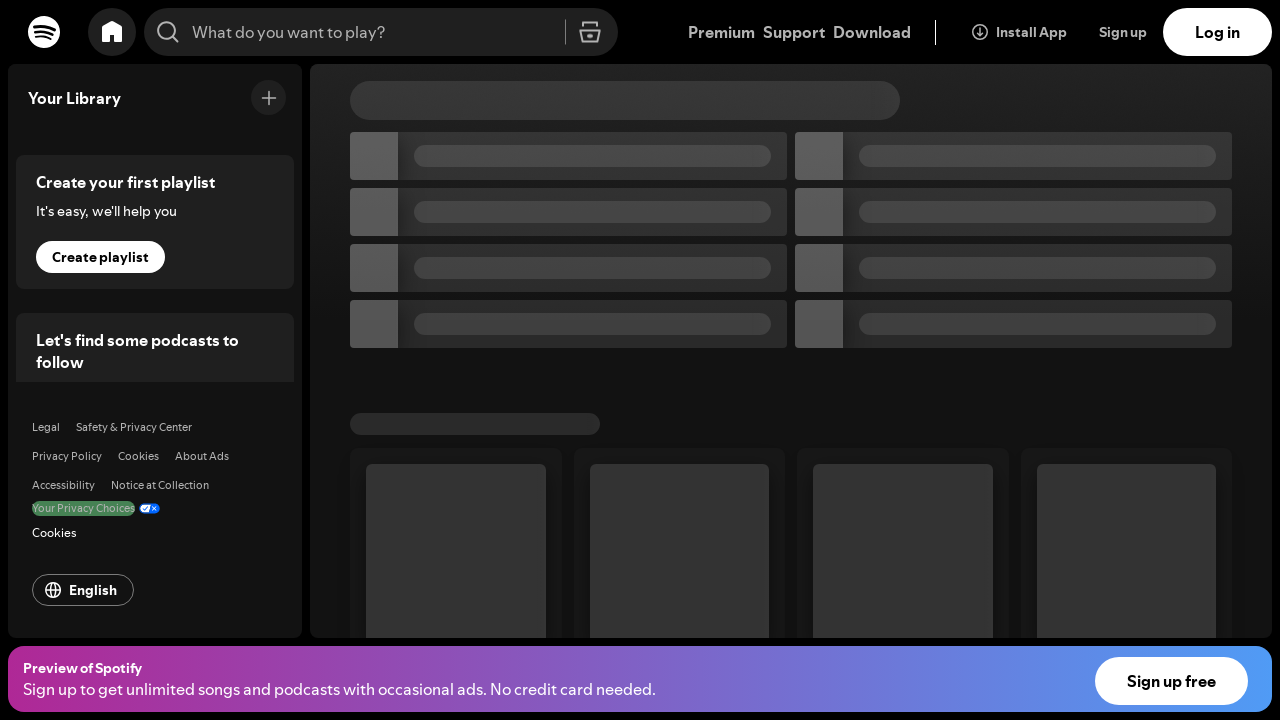